Tests selecting a single value from a dropdown menu by switching to an iframe and selecting an option by index

Starting URL: https://www.w3schools.com/tags/tryit.asp?filename=tryhtml_select_multiple

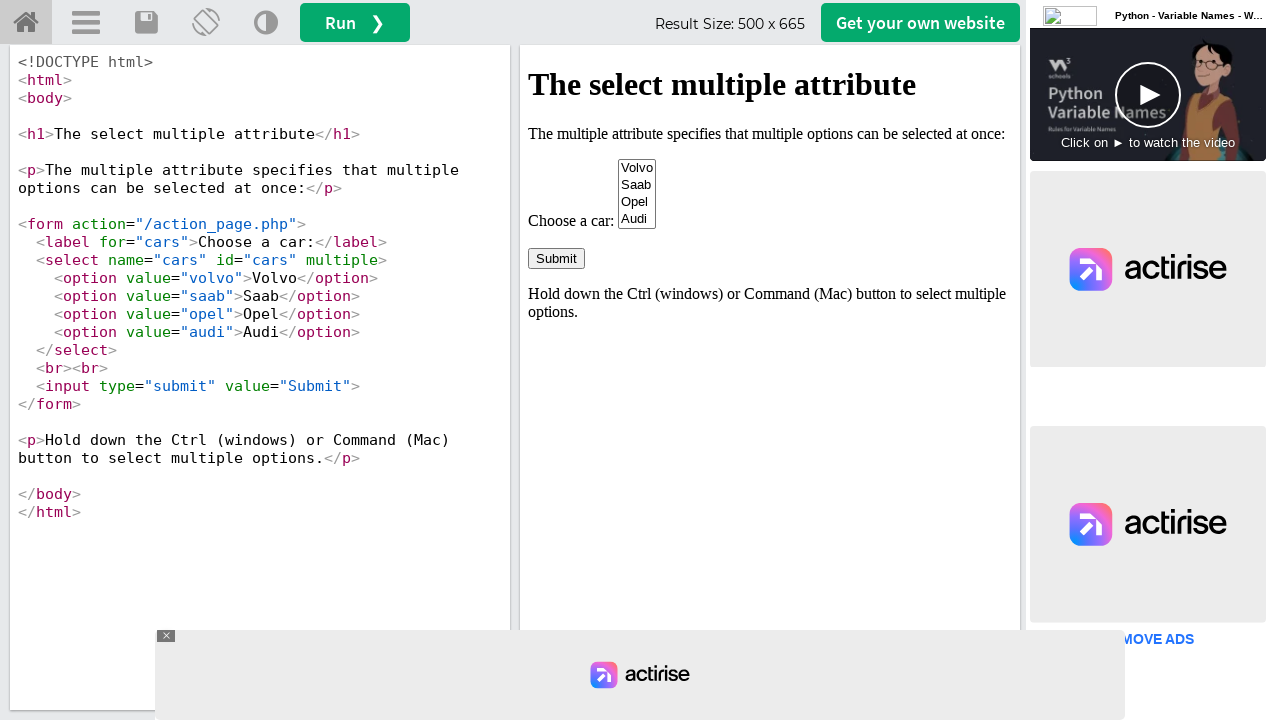

Located iframe with id 'iframeResult'
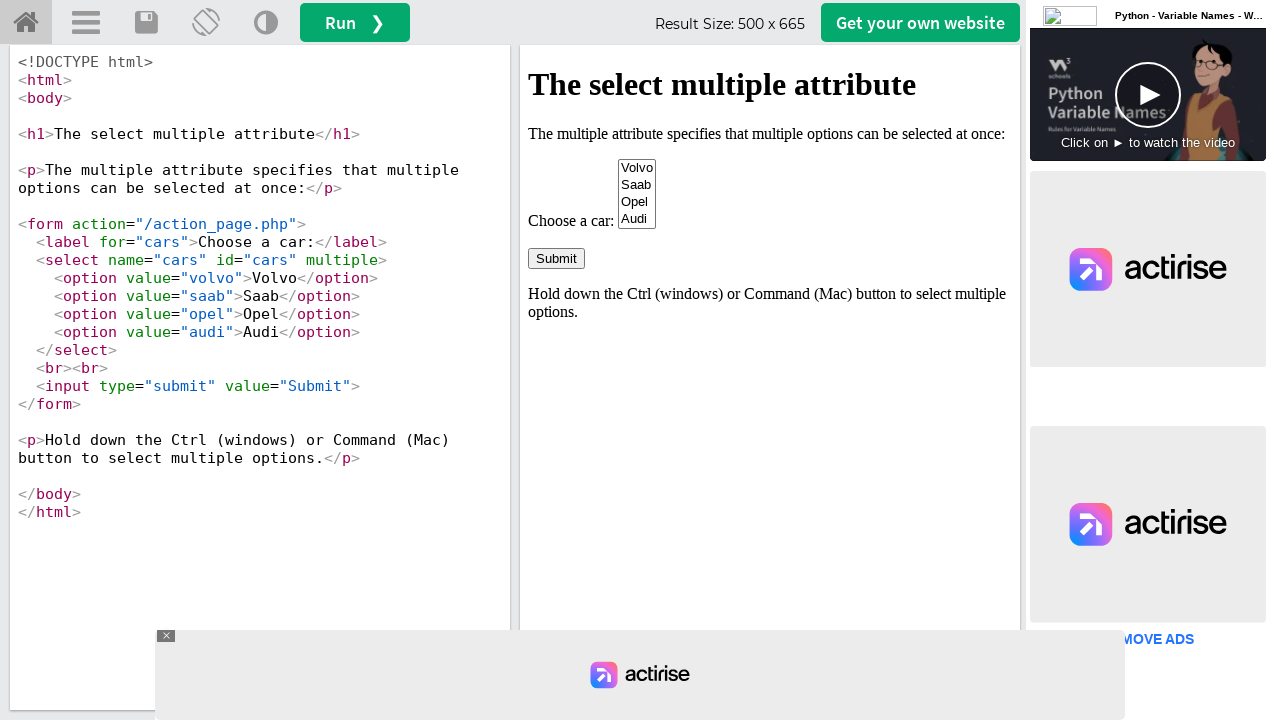

Selected second option (index 1) from cars dropdown on #iframeResult >> internal:control=enter-frame >> select[name='cars']
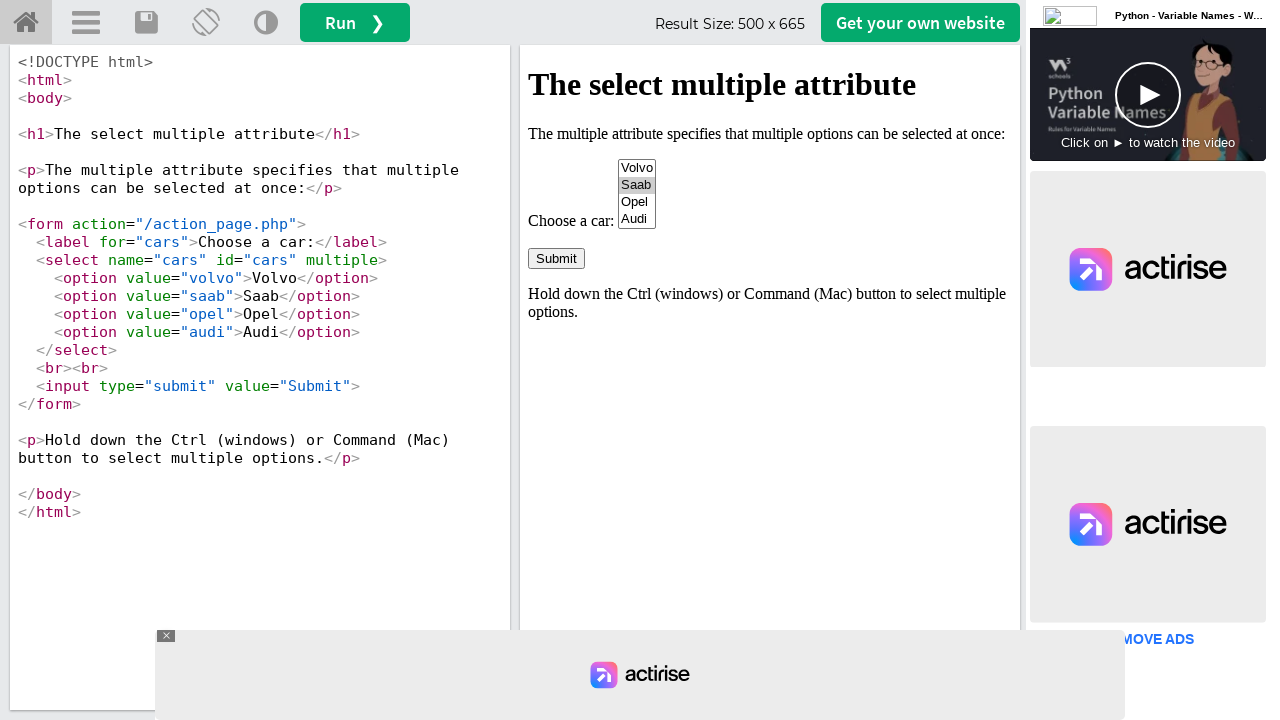

Waited 1000ms for selection to be visible
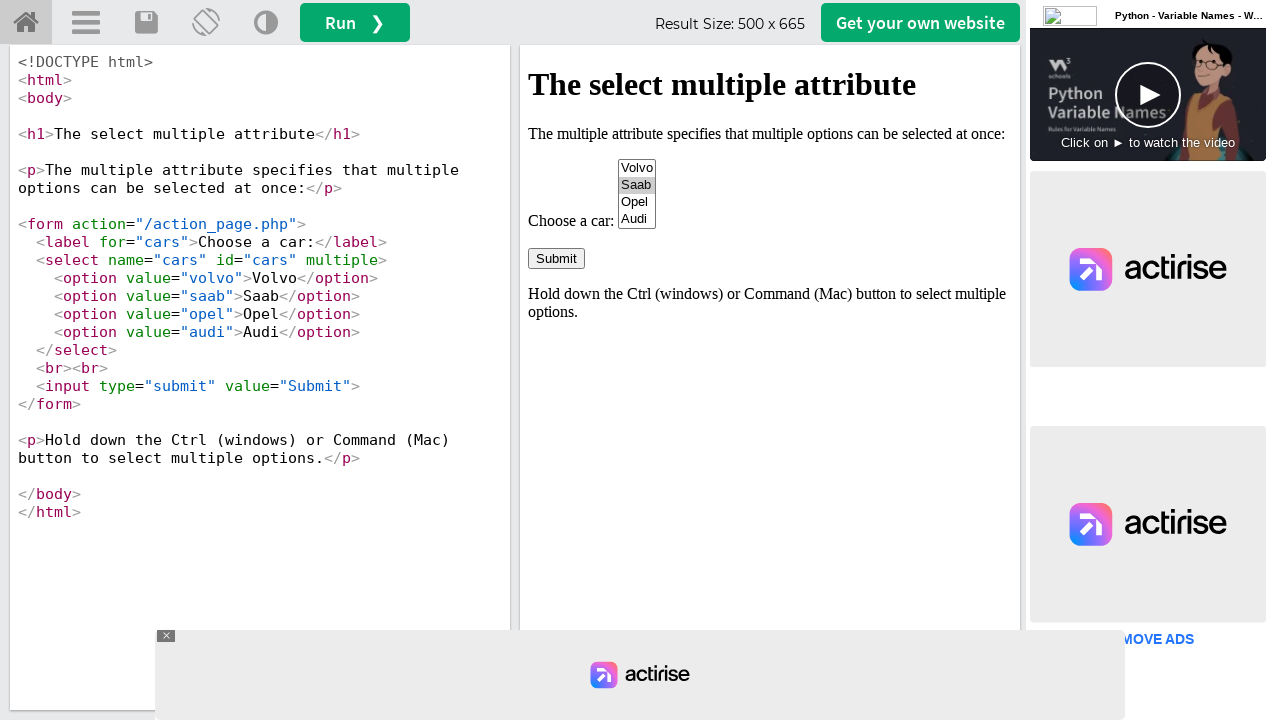

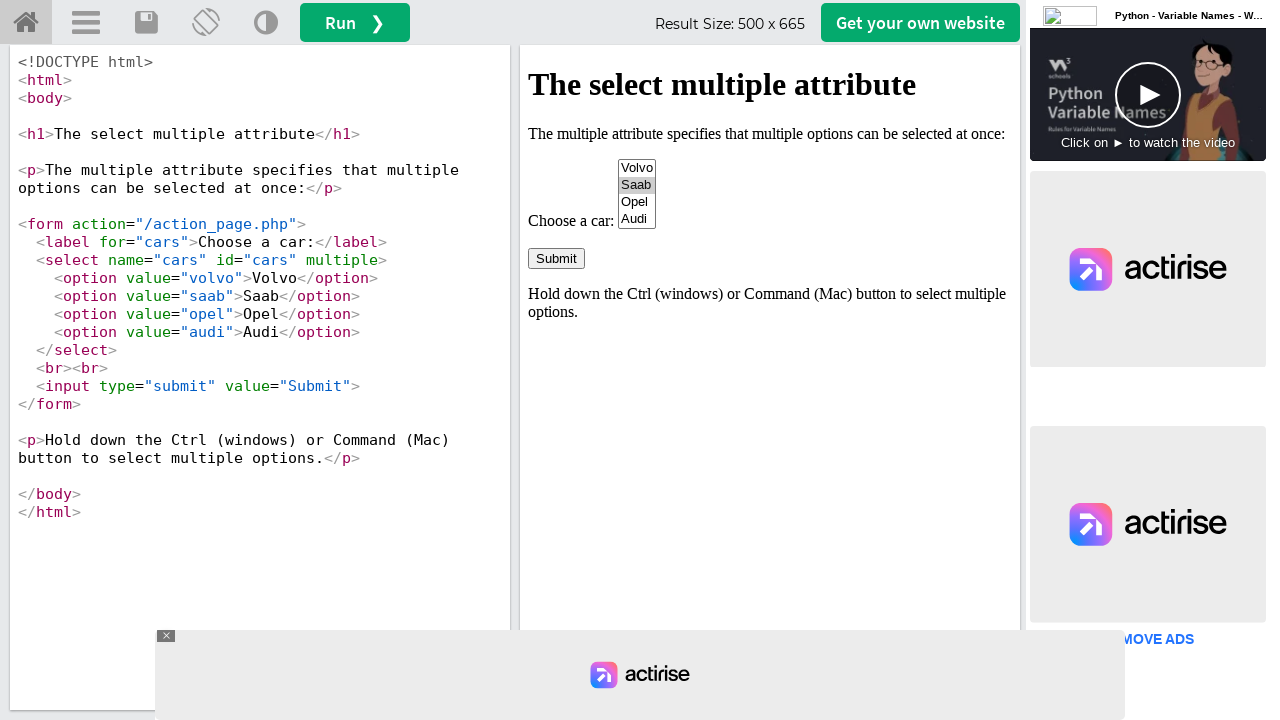